Tests checkbox functionality by navigating to the Checkboxes page and unchecking a checked checkbox

Starting URL: https://practice.cydeo.com/

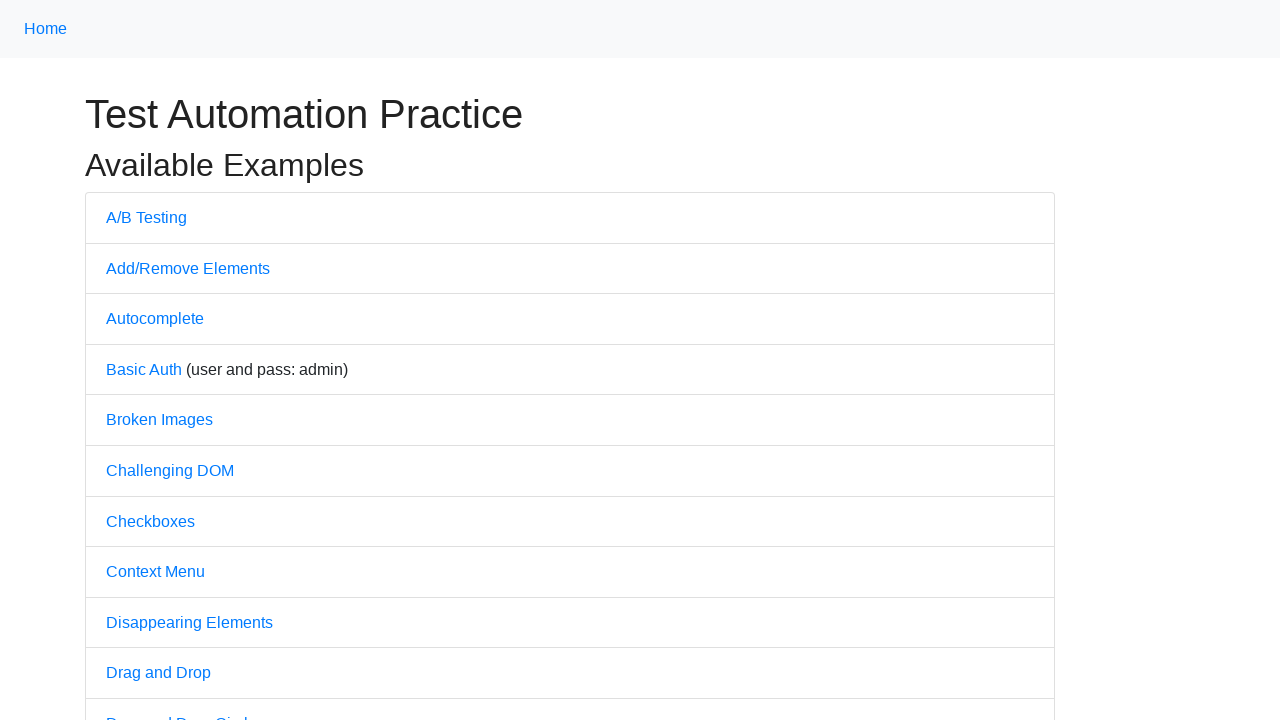

Clicked on Checkboxes link to navigate to checkboxes page at (150, 521) on text='Checkboxes'
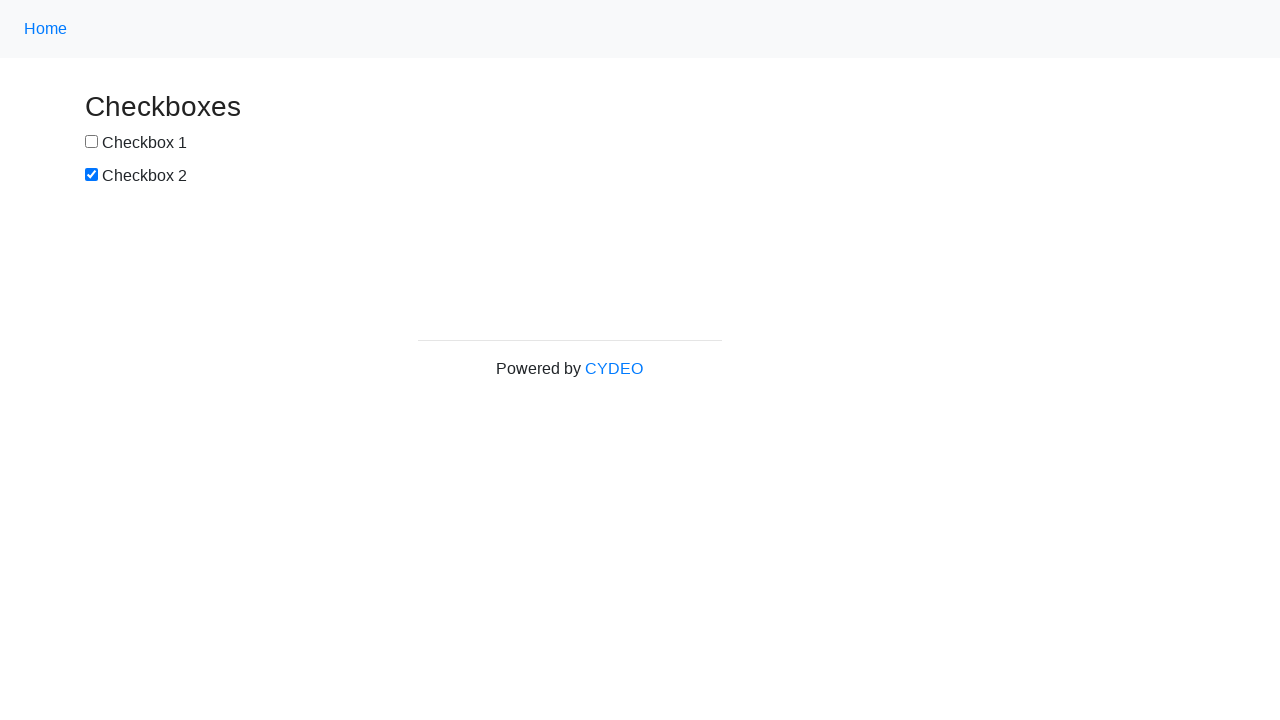

Unchecked the second checkbox (box2) at (92, 175) on #box2
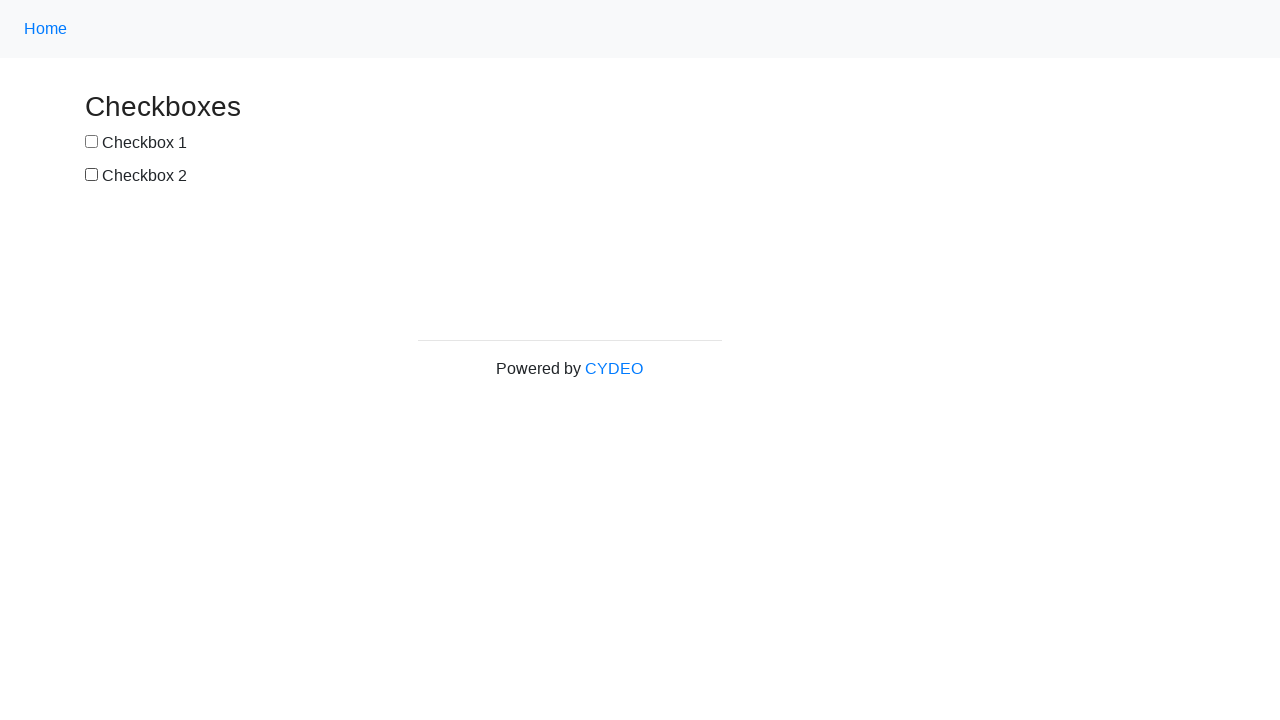

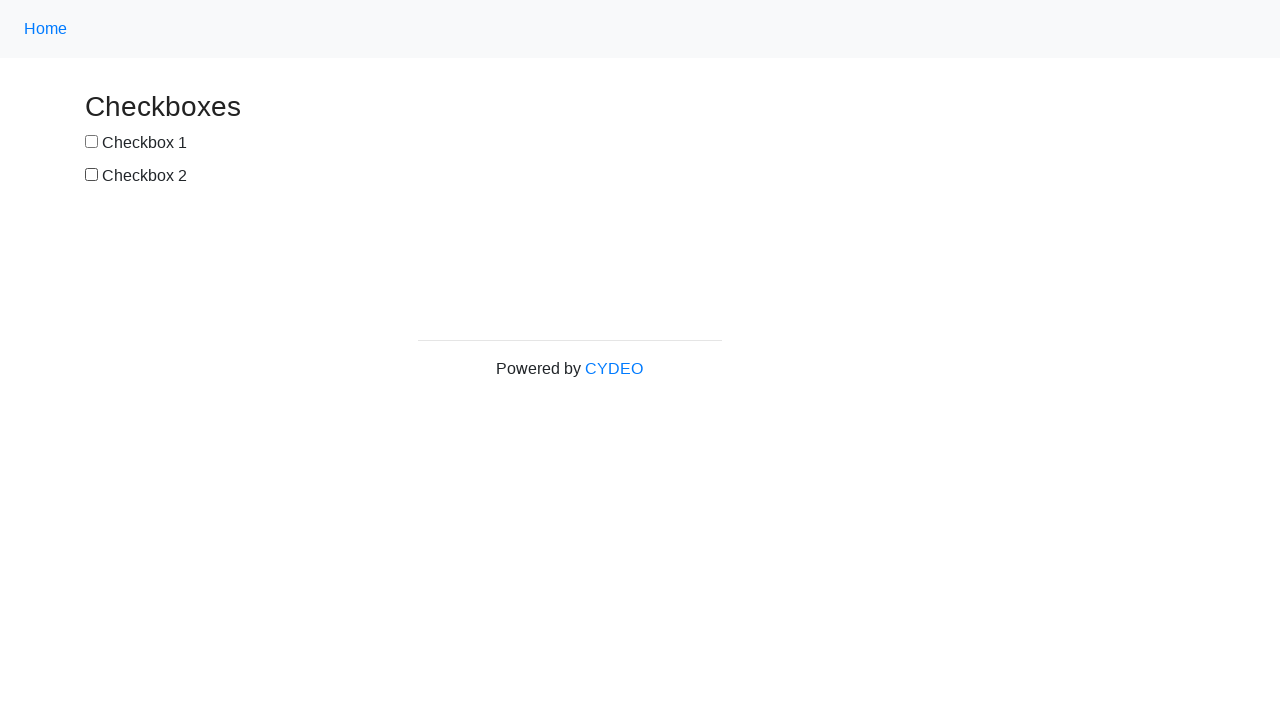